Fills out a registration form including personal details, gender, hobbies, and language selection

Starting URL: http://demo.automationtesting.in/Register.html

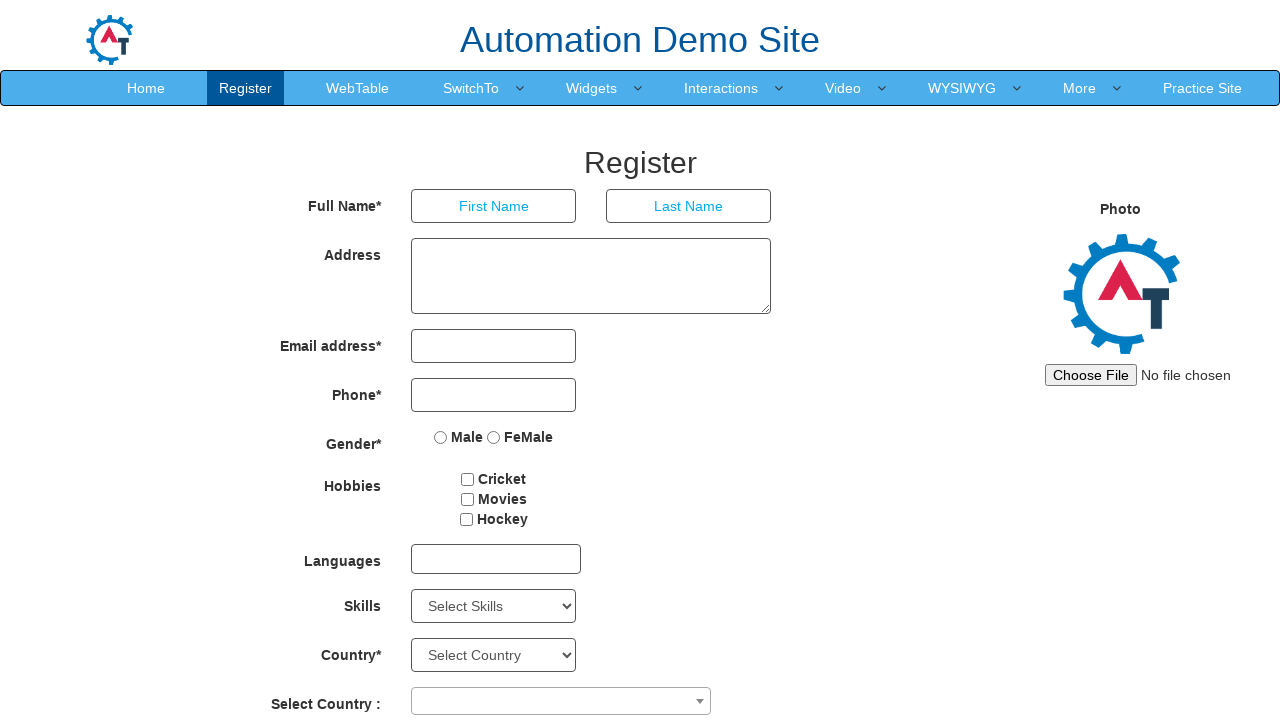

Filled first name field with 'Soumili' using JavaScript
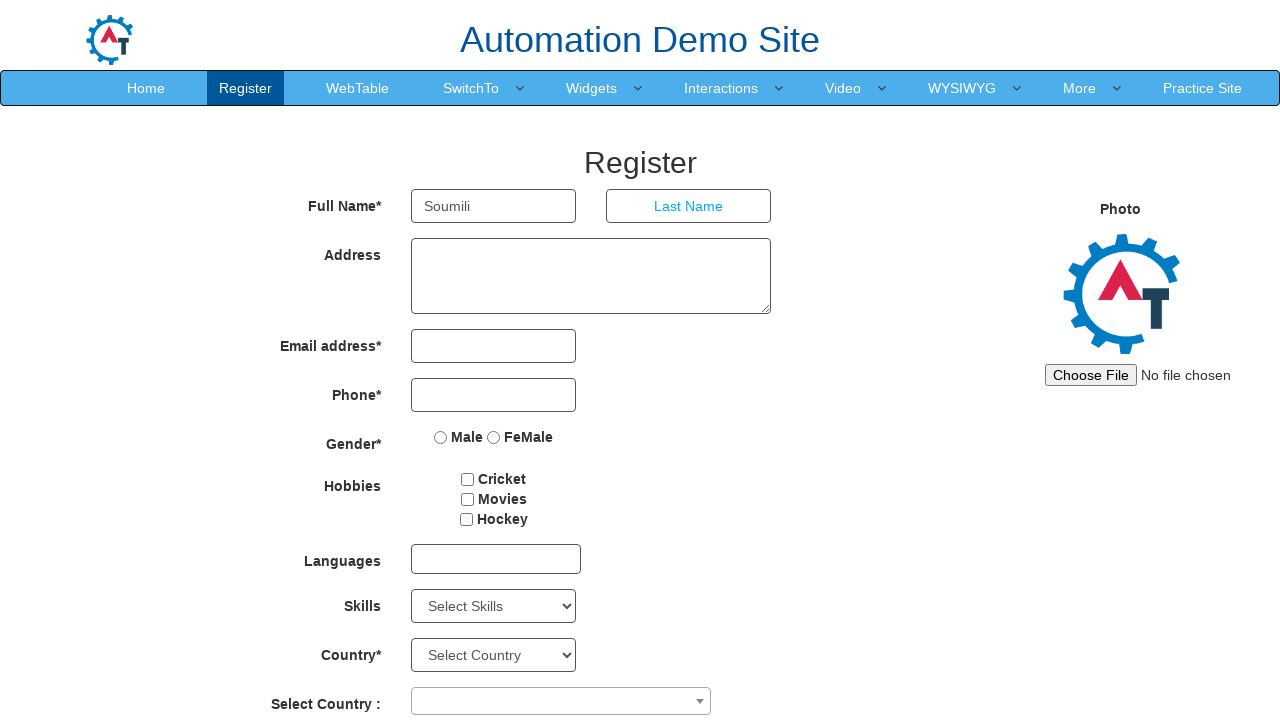

Filled last name field with 'Roy' using JavaScript
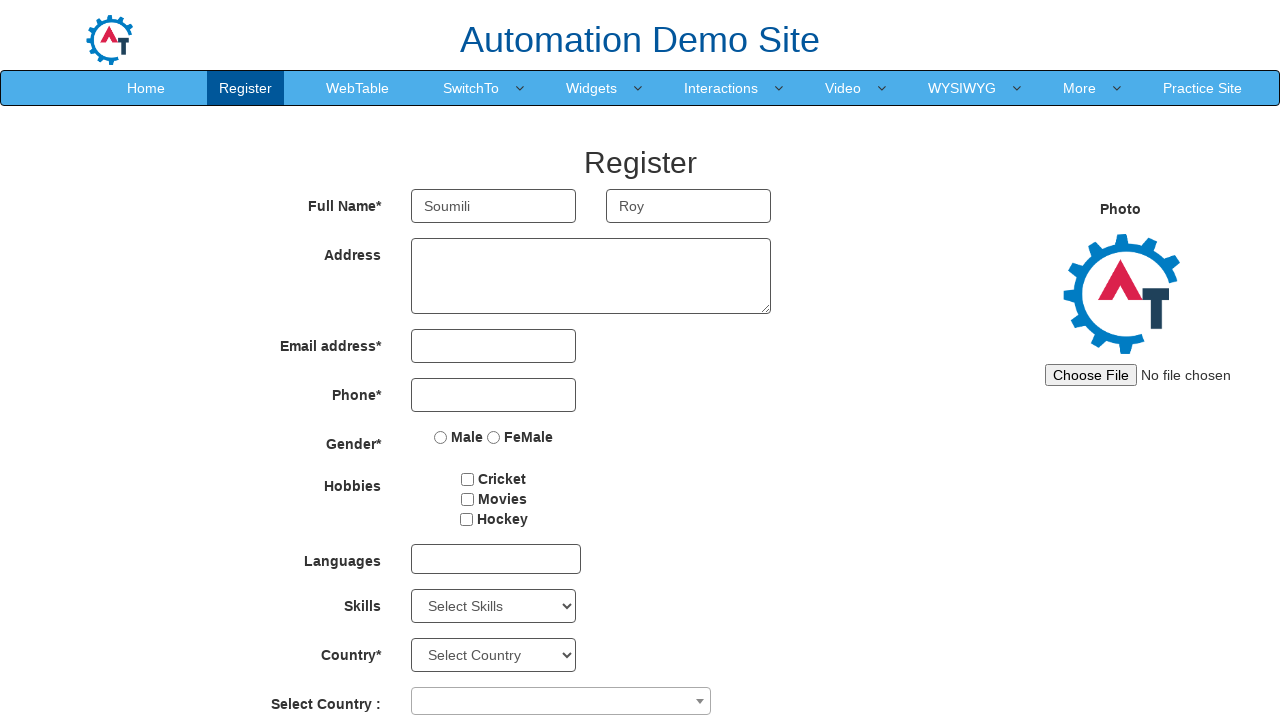

Filled address field with 'Address' using JavaScript
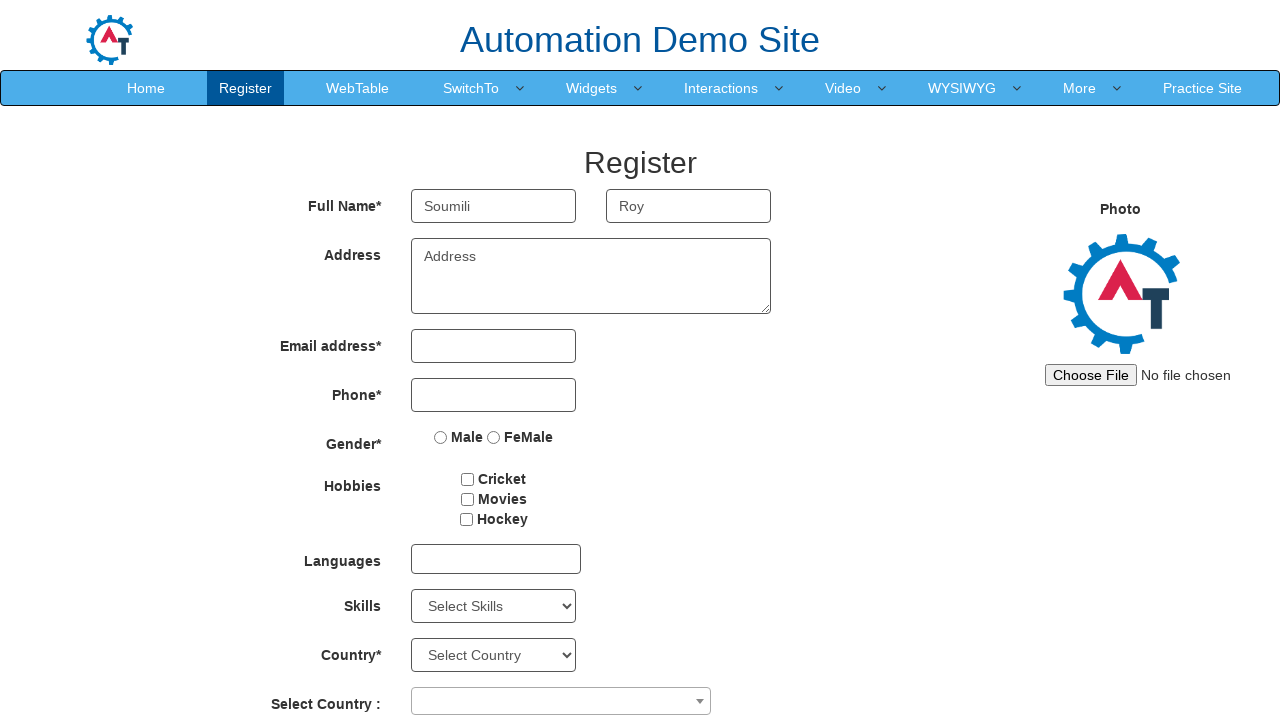

Filled email field with 'test@example.com' using JavaScript
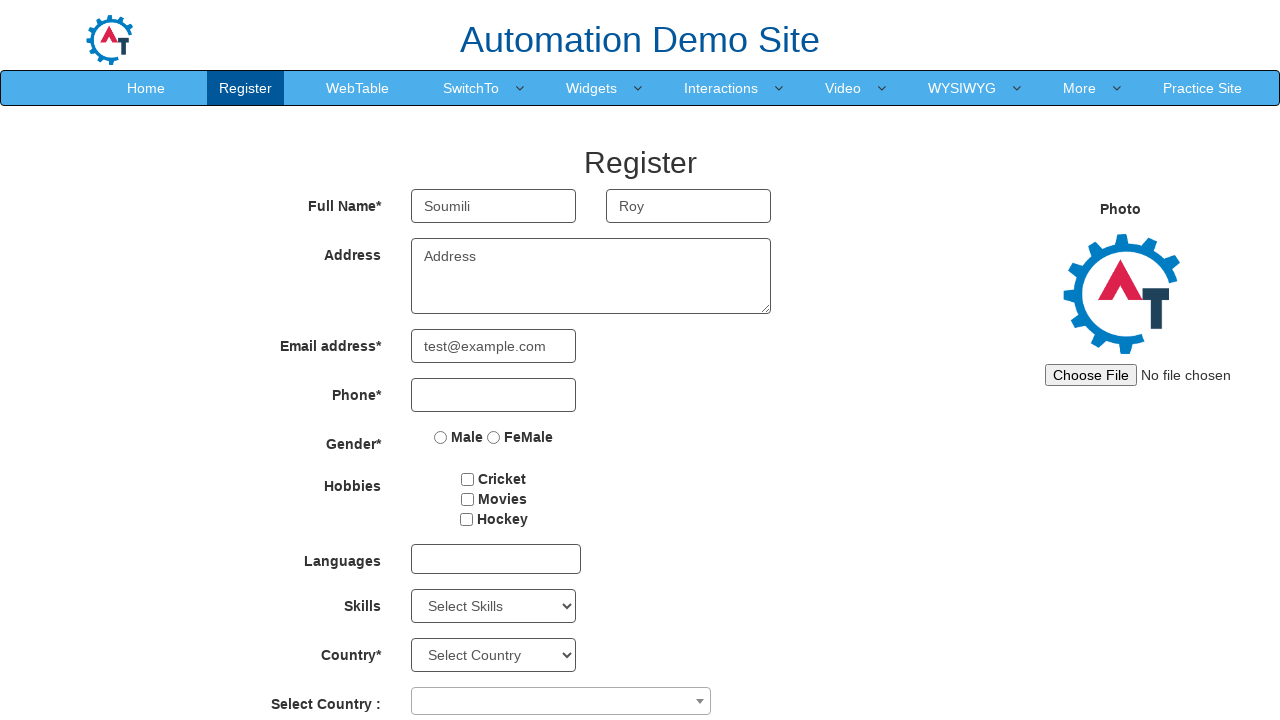

Filled phone number field with '8972811962' on input[type="tel"]
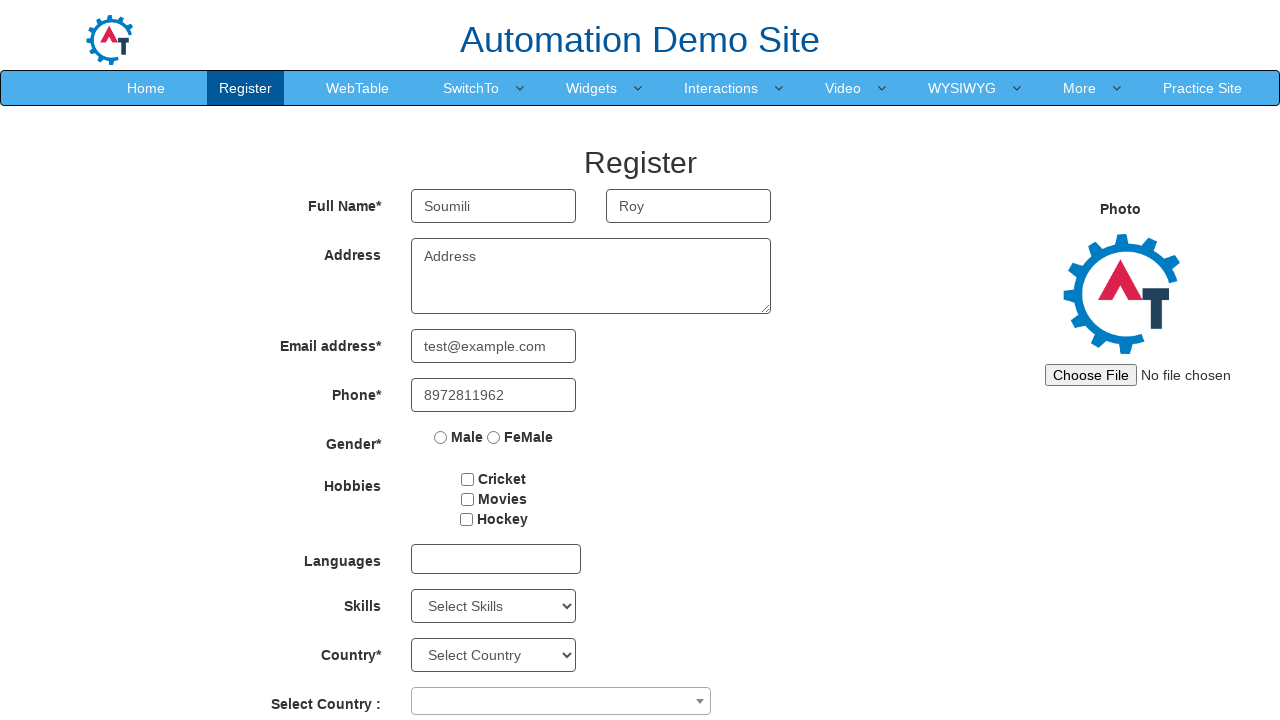

Selected 'Female' gender option at (494, 437) on input[value="FeMale"]
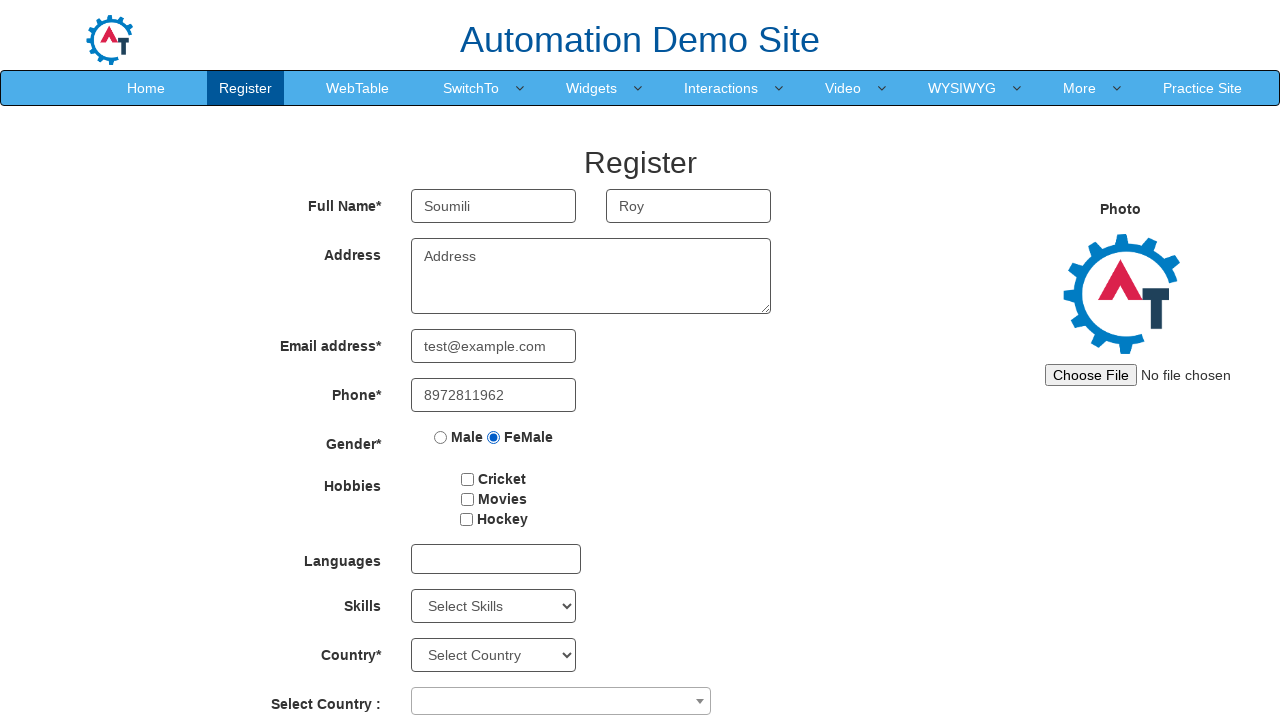

Selected first hobby checkbox at (468, 479) on #checkbox1
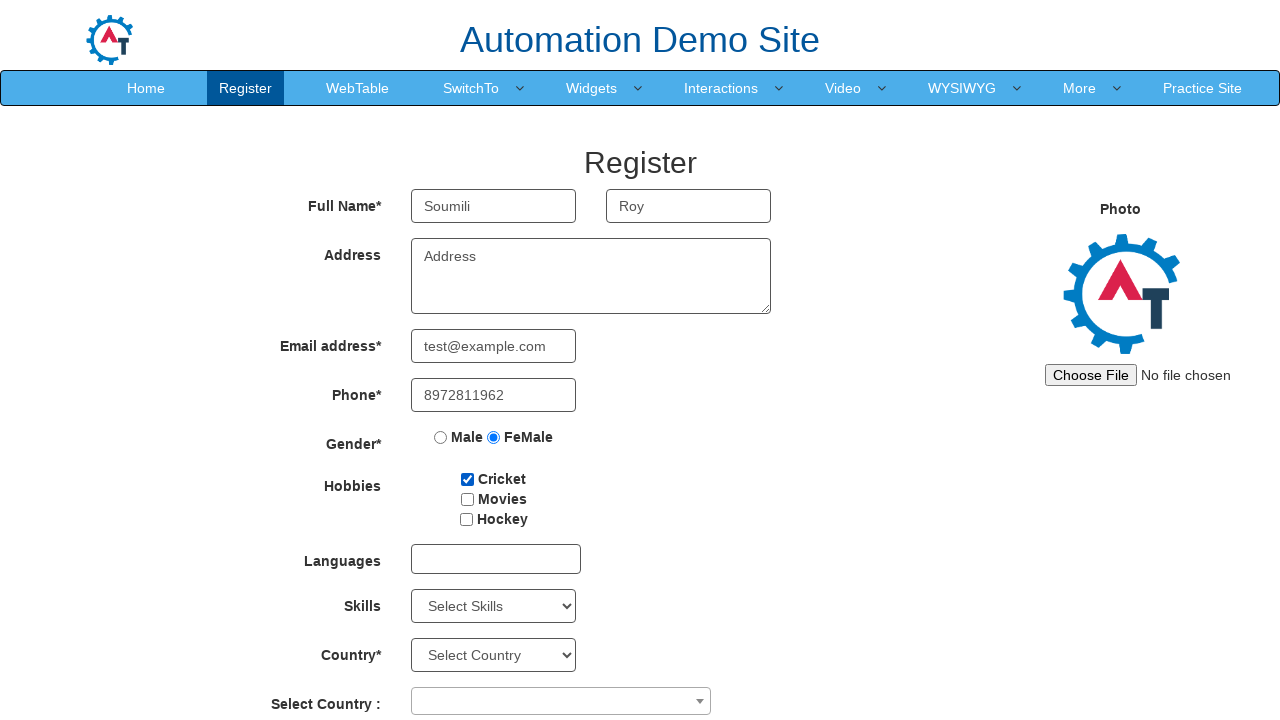

Opened language selection dropdown at (496, 559) on #msdd
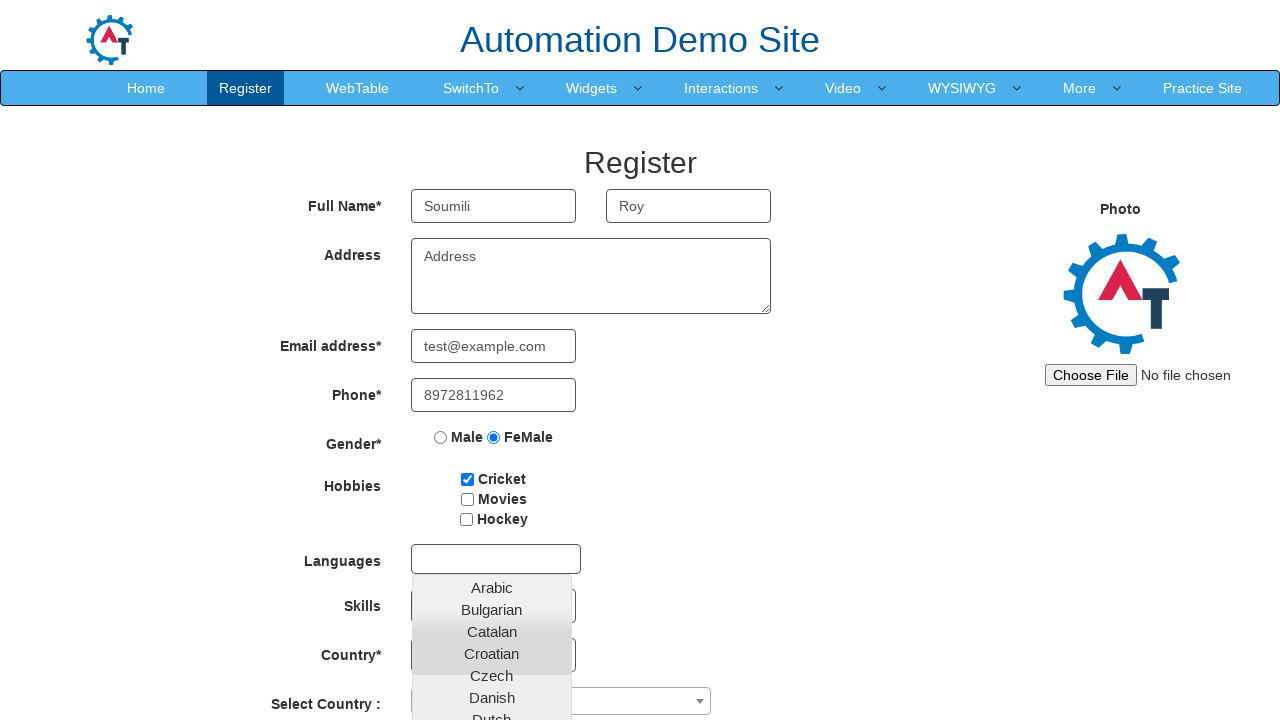

Selected 'Arabic' from language dropdown at (492, 587) on text=Arabic
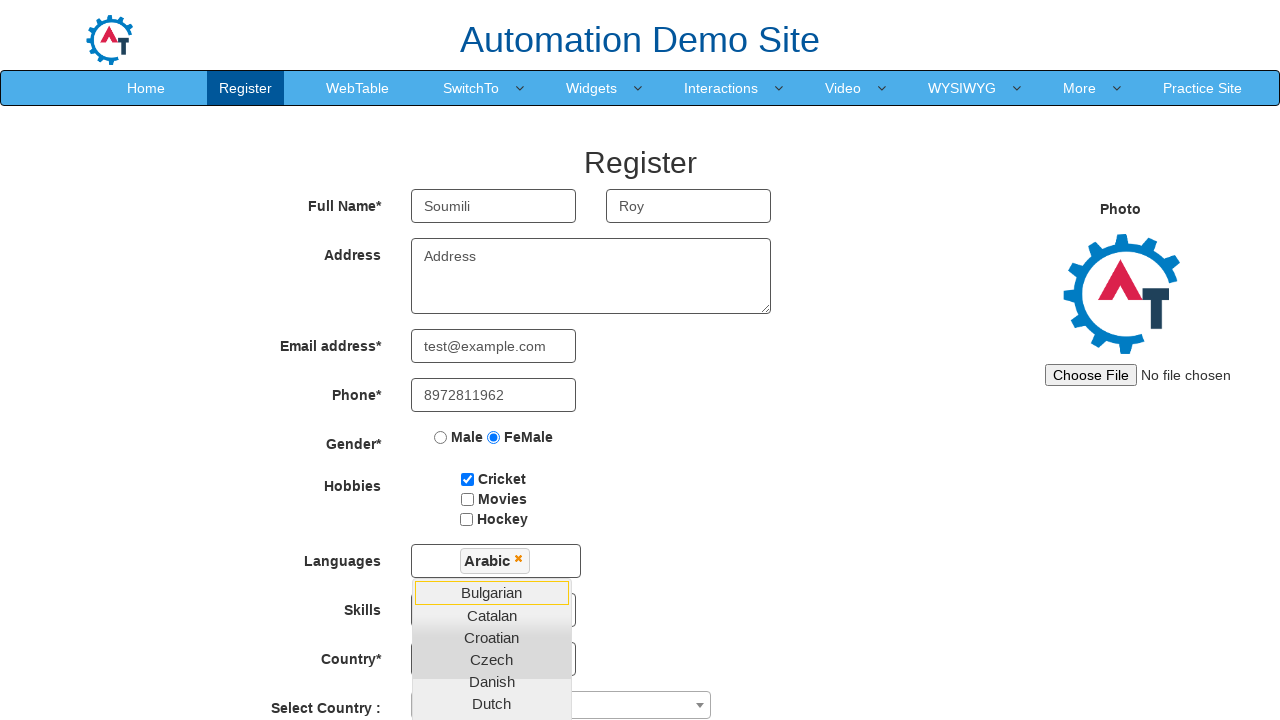

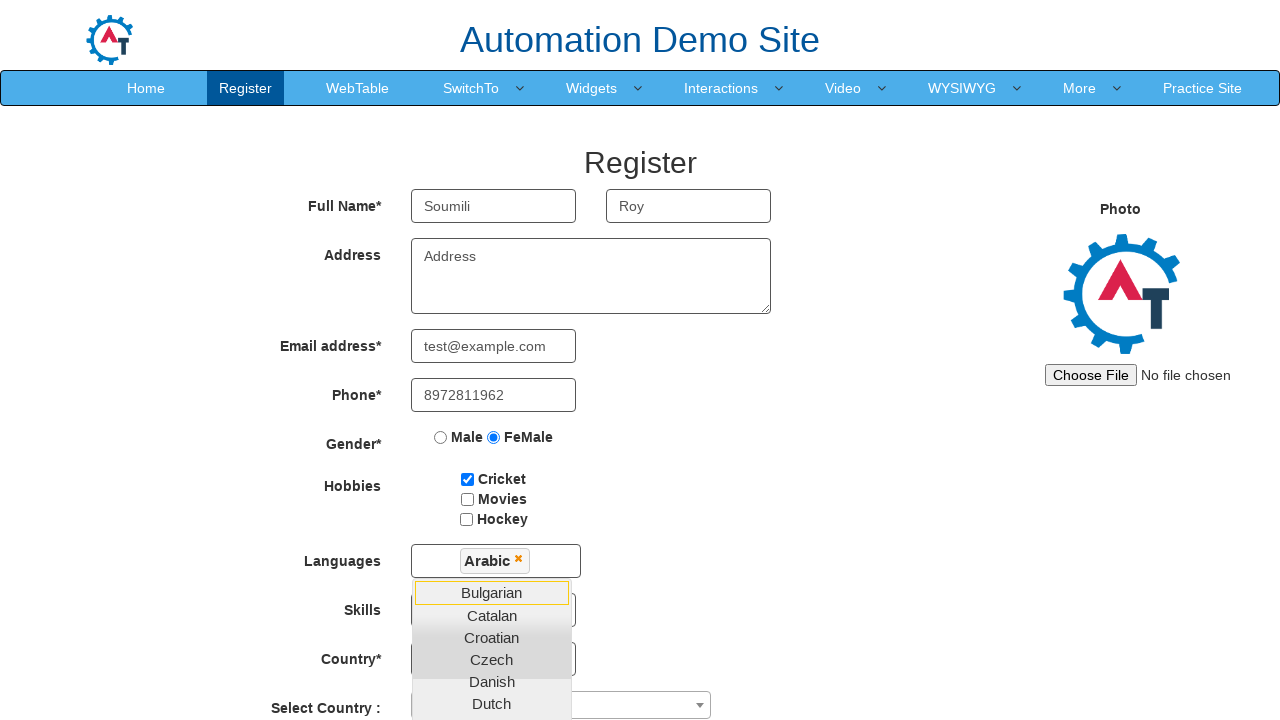